Tests the add/remove elements functionality by clicking the "Add Element" button twice to create two delete buttons, then clicking one delete button and verifying only one remains.

Starting URL: https://the-internet.herokuapp.com/add_remove_elements/

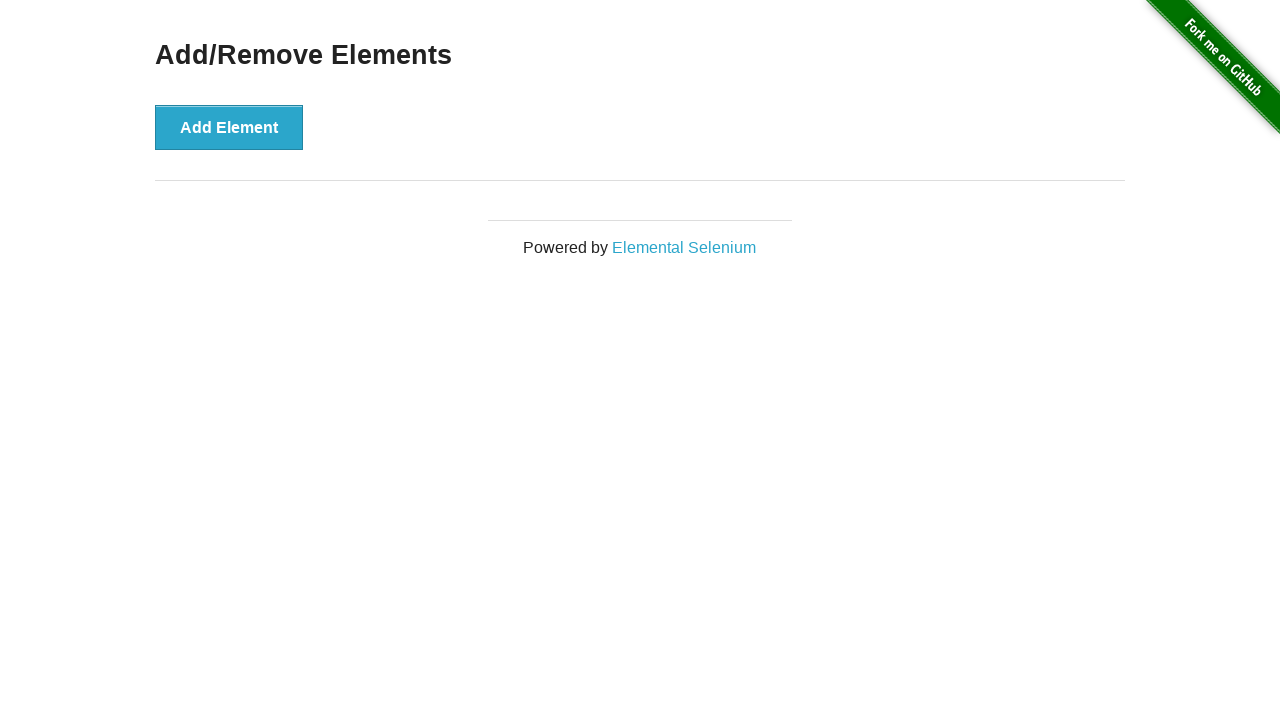

Clicked 'Add Element' button (first time) at (229, 127) on xpath=//button[text()='Add Element']
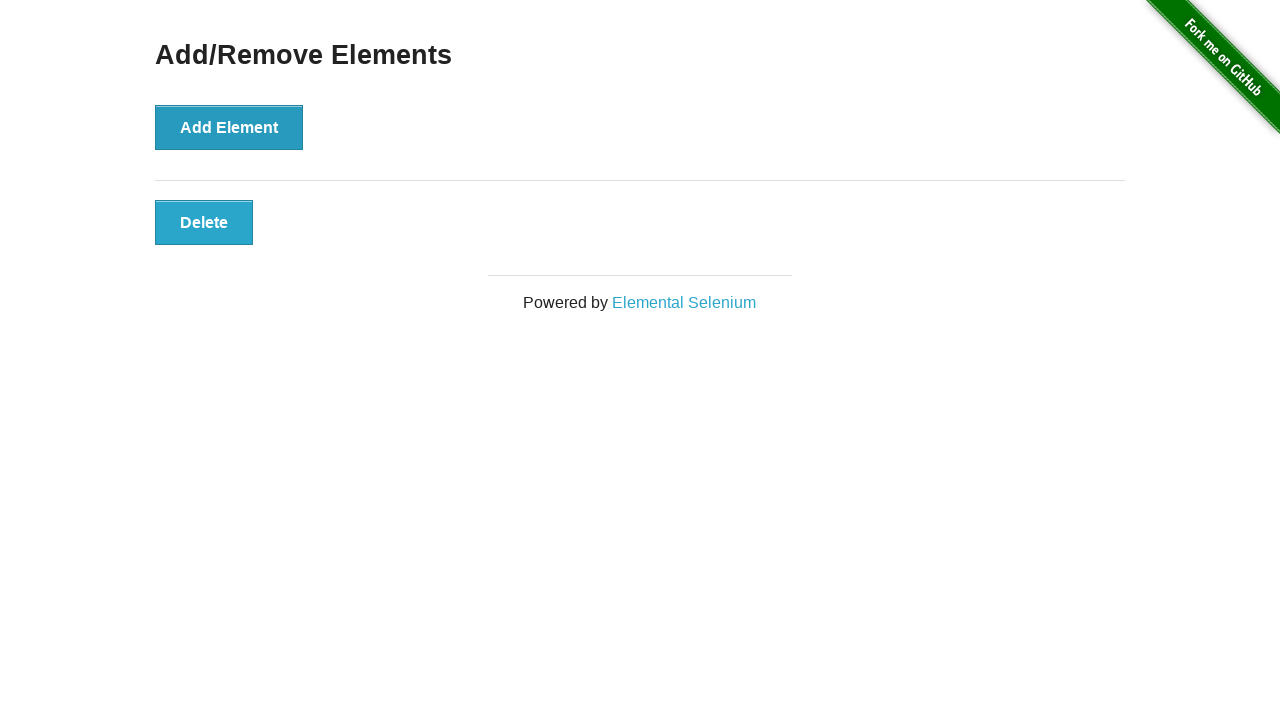

Clicked 'Add Element' button (second time) at (229, 127) on xpath=//button[text()='Add Element']
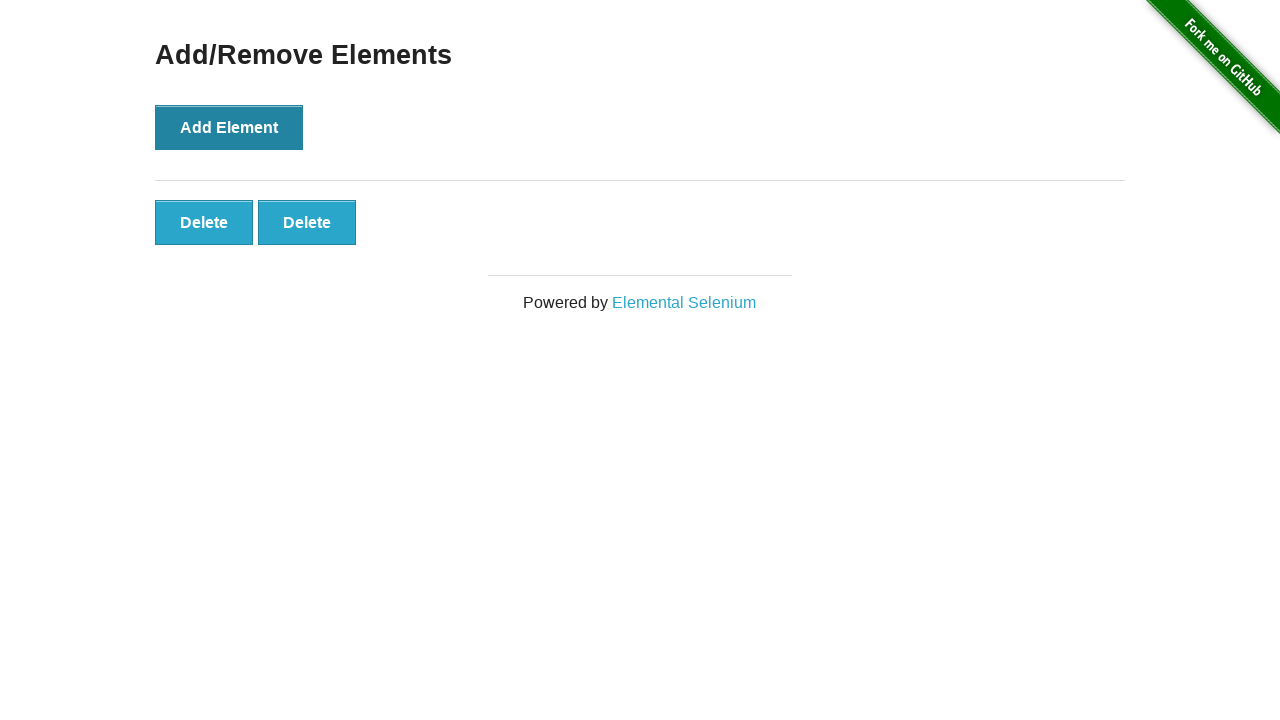

Verified two 'Delete' buttons are present
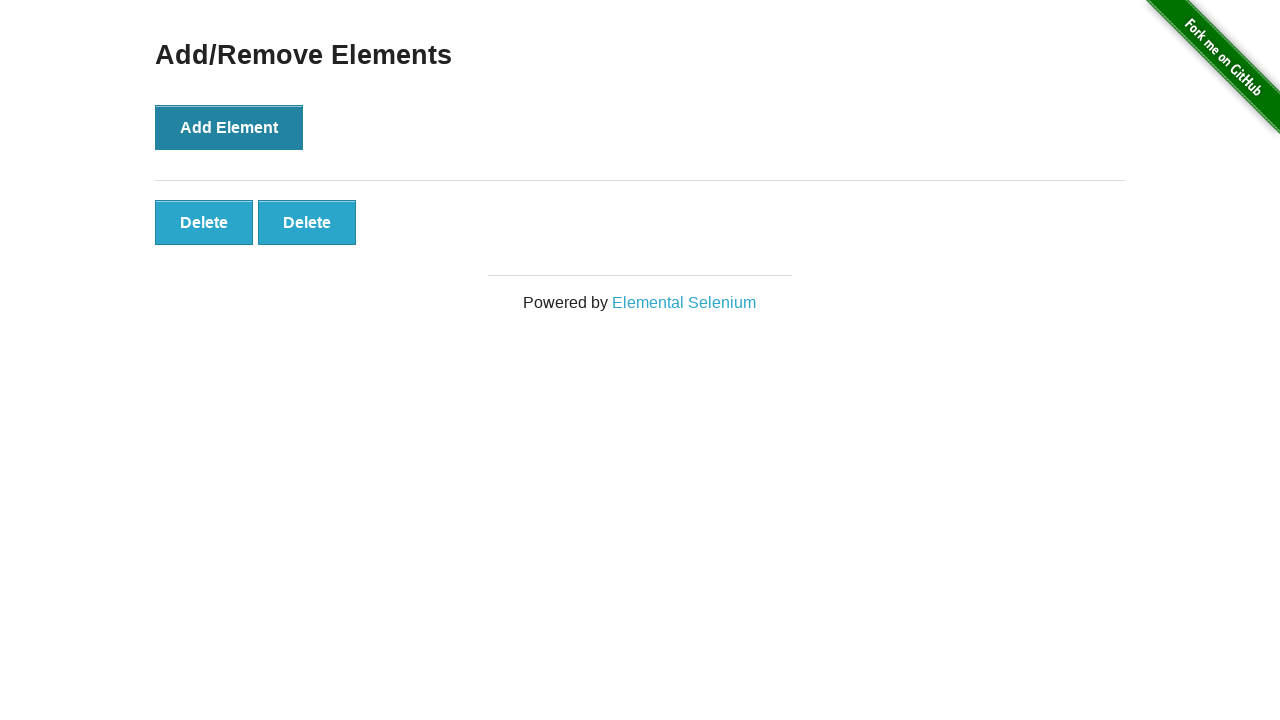

Clicked the first 'Delete' button to remove one element at (204, 222) on xpath=//button[text()='Delete'] >> nth=0
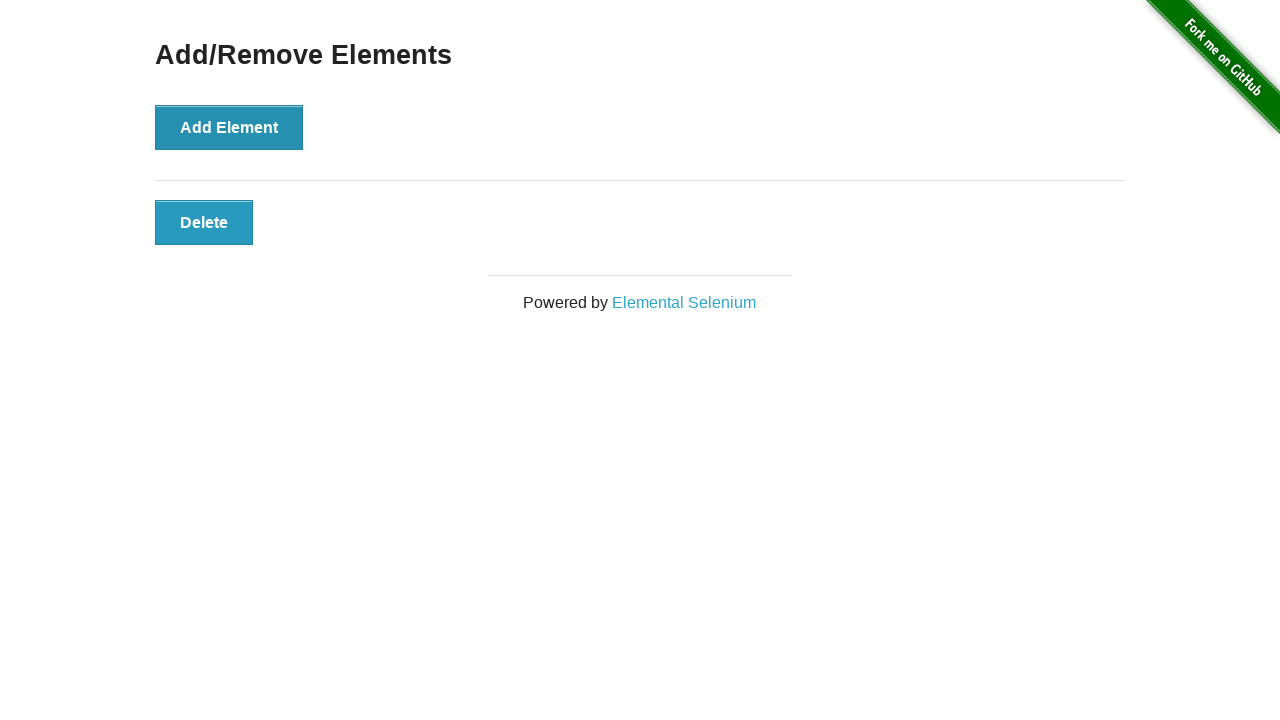

Verified only one 'Delete' button remains
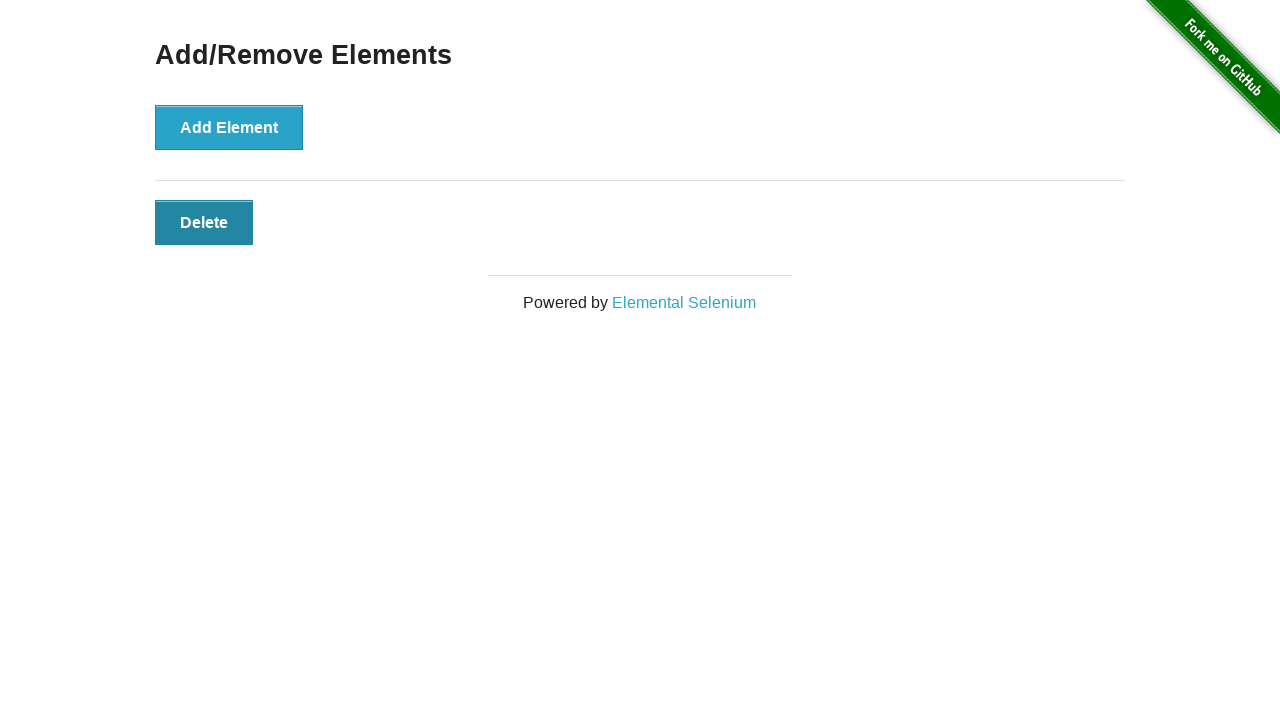

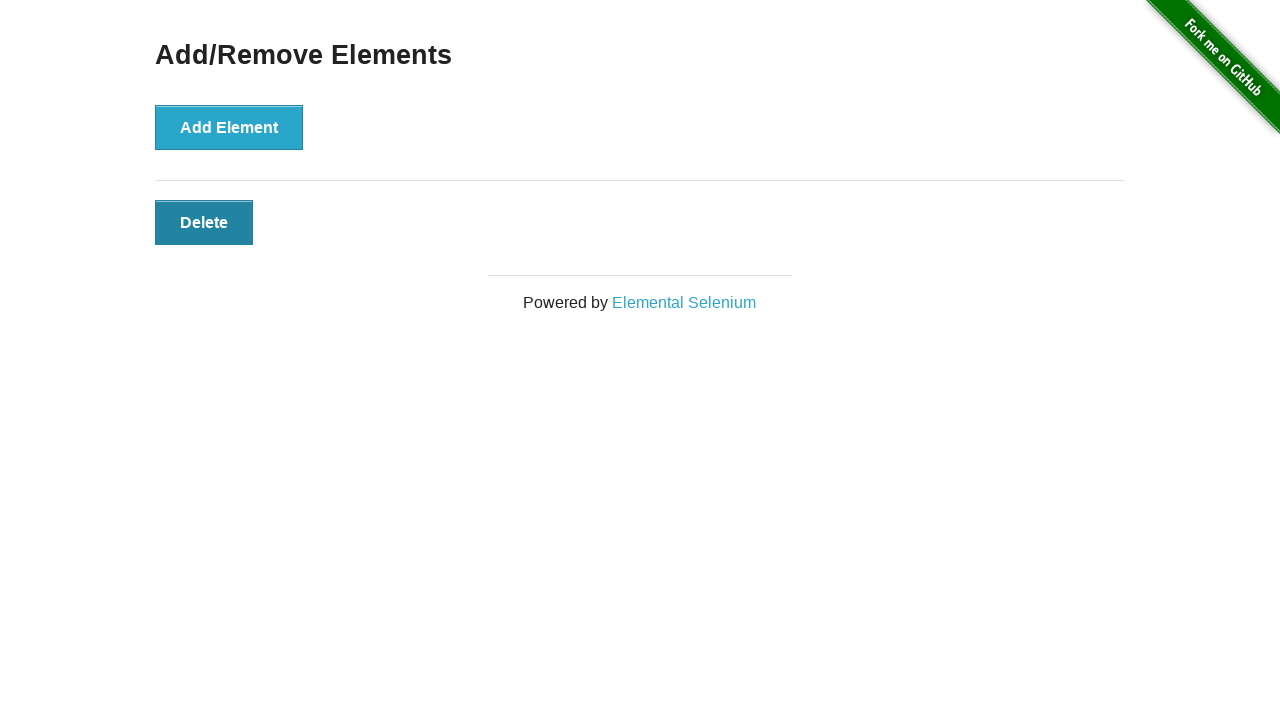